Tests dynamic content loading by clicking a button and verifying that new text appears on the page

Starting URL: https://testeroprogramowania.github.io/selenium/wait2.html

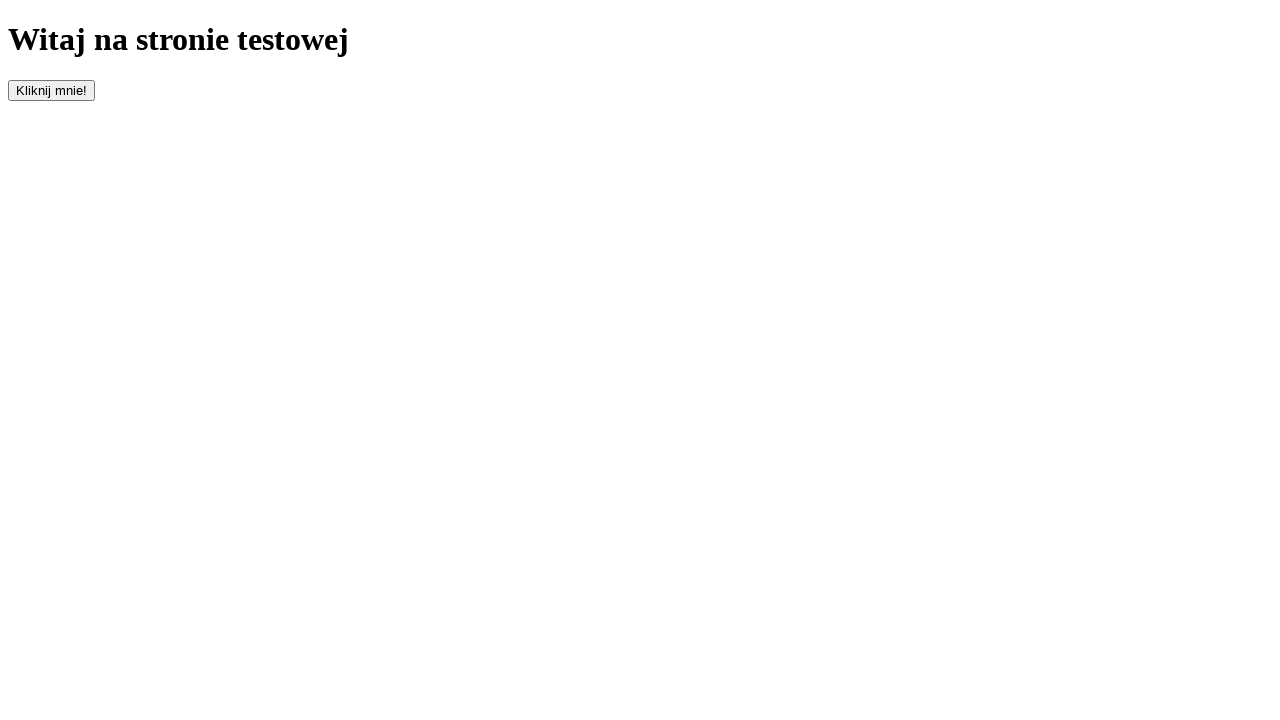

Clicked 'clickOnMe' button to trigger dynamic content loading at (52, 90) on #clickOnMe
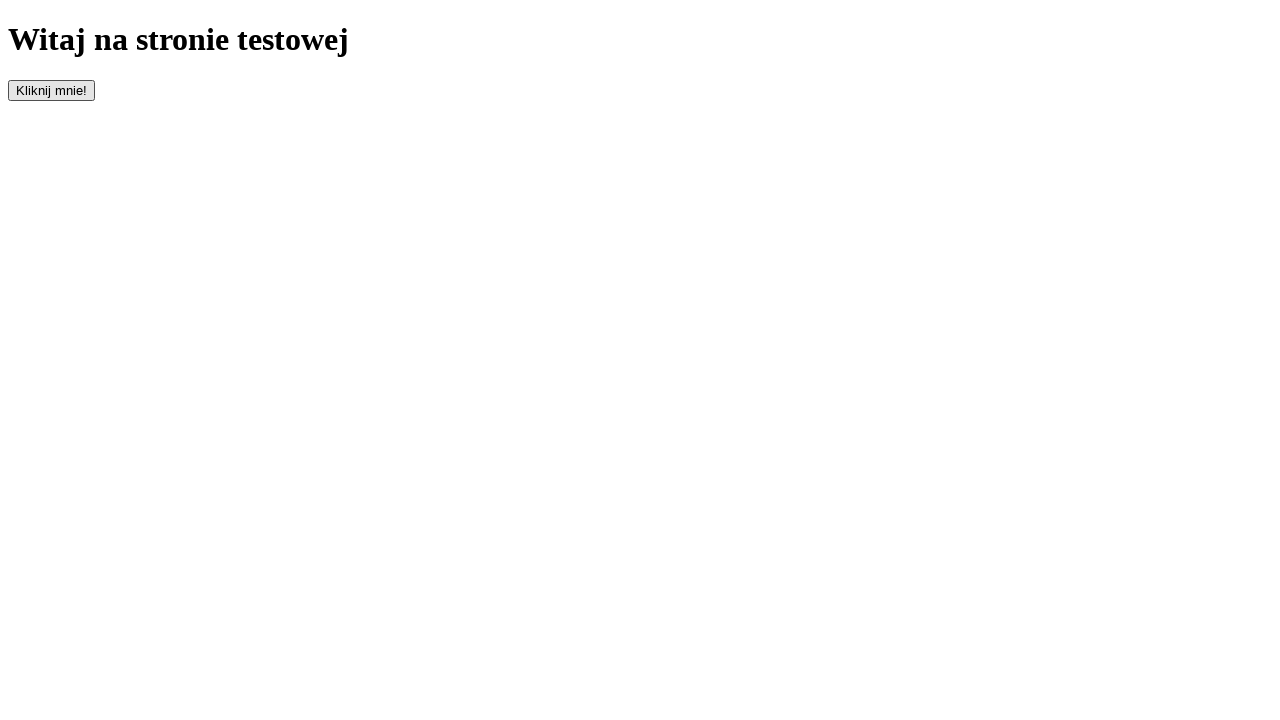

Waited for paragraph element to appear in the DOM
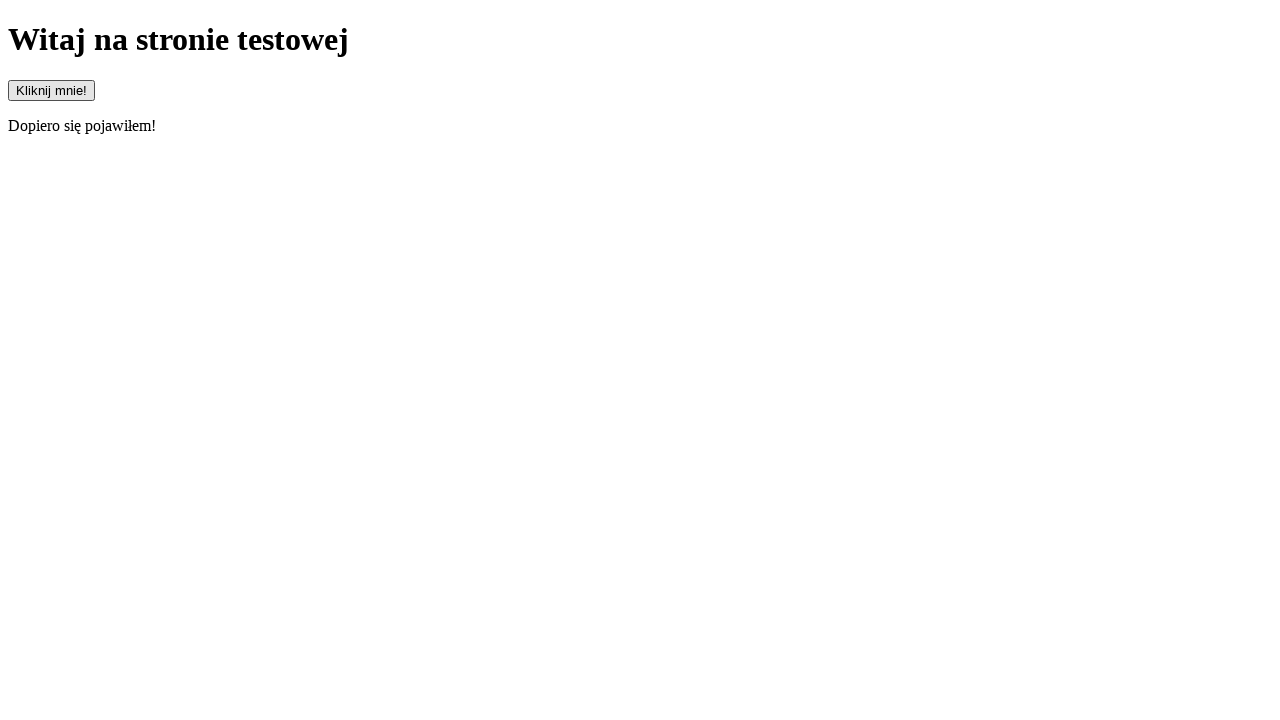

Verified that new text 'Dopiero się pojawiłem!' appeared on the page
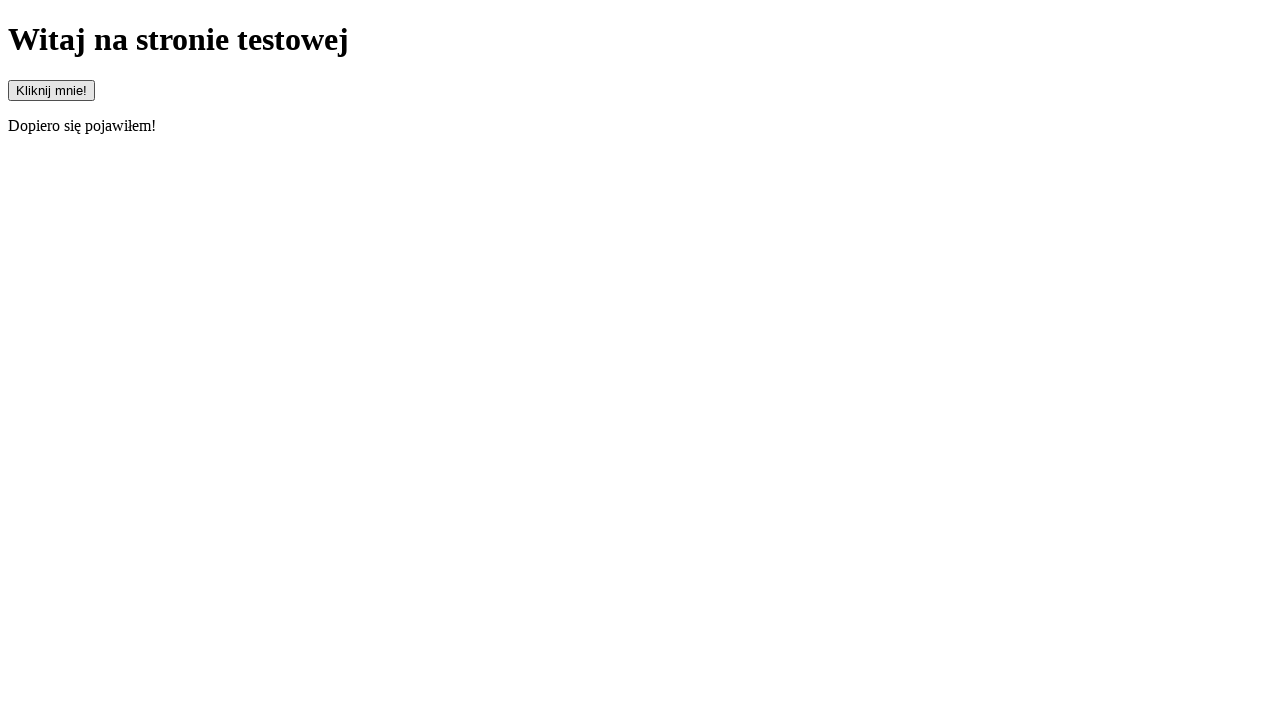

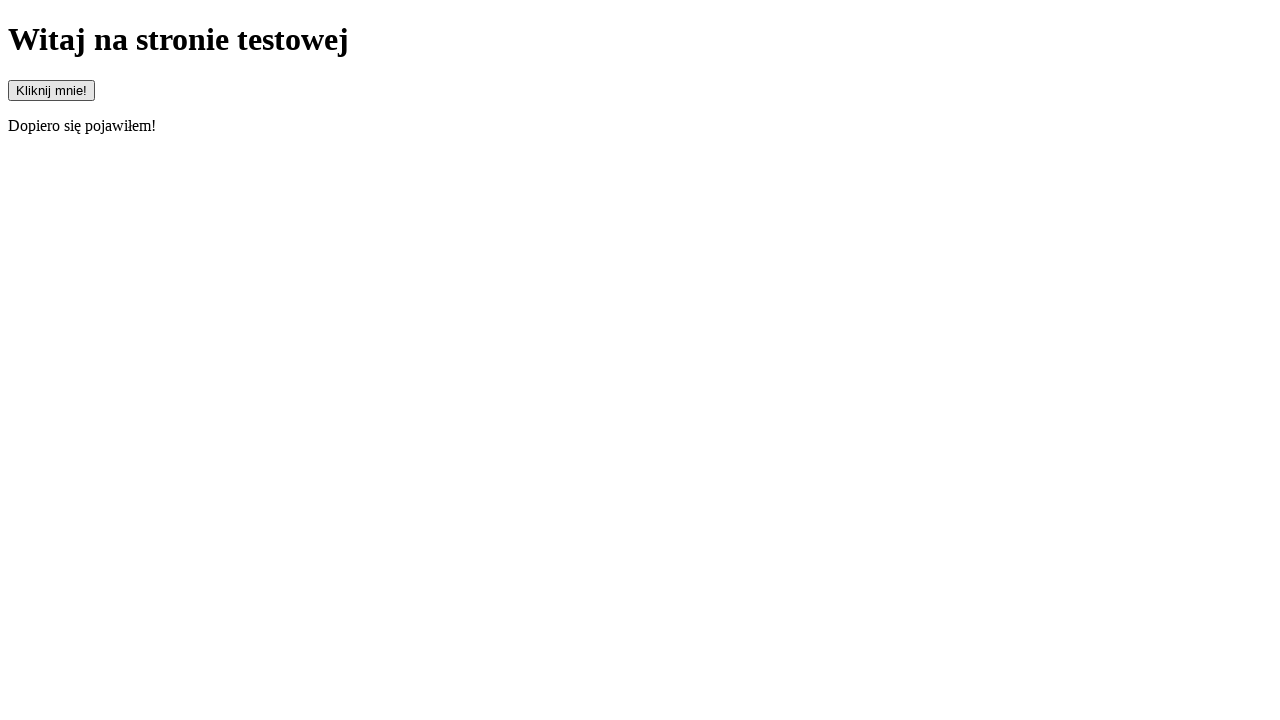